Tests dynamic loading pages by clicking links, triggering loading buttons, and waiting for content to appear

Starting URL: https://the-internet.herokuapp.com/dynamic_loading

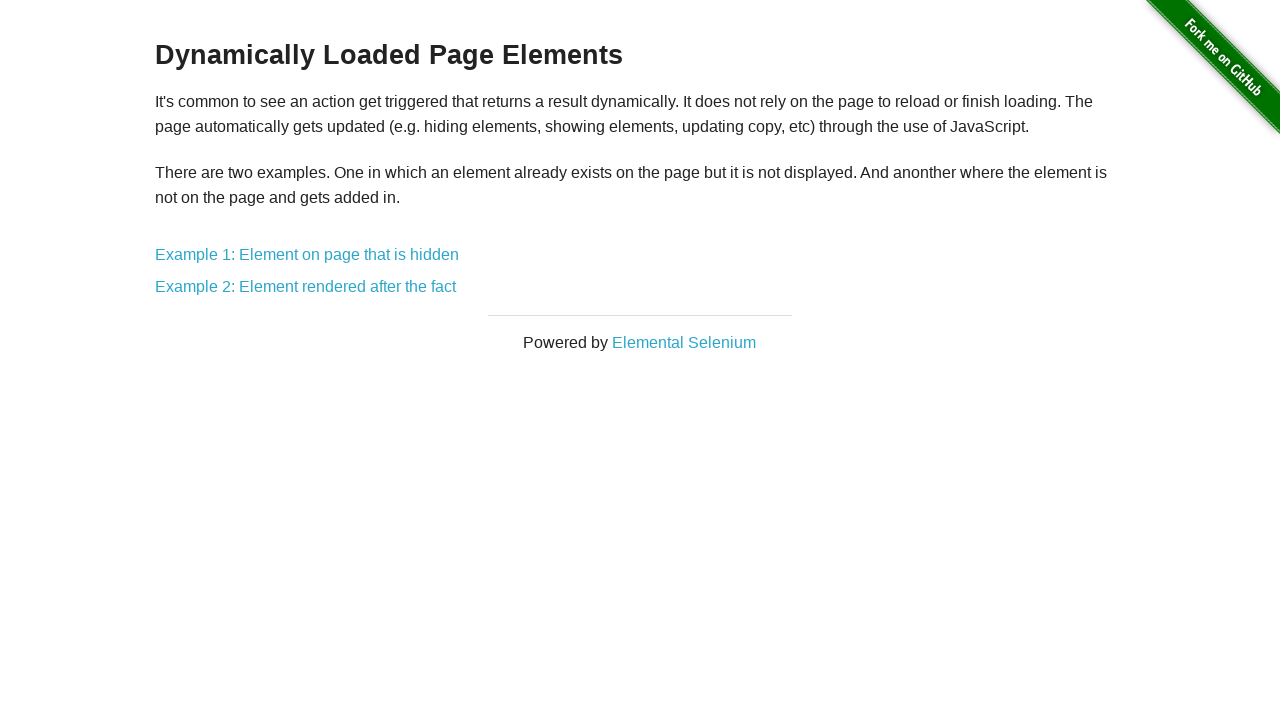

Clicked first example link at (307, 255) on xpath=//*[@id="content"]/div/a[1]
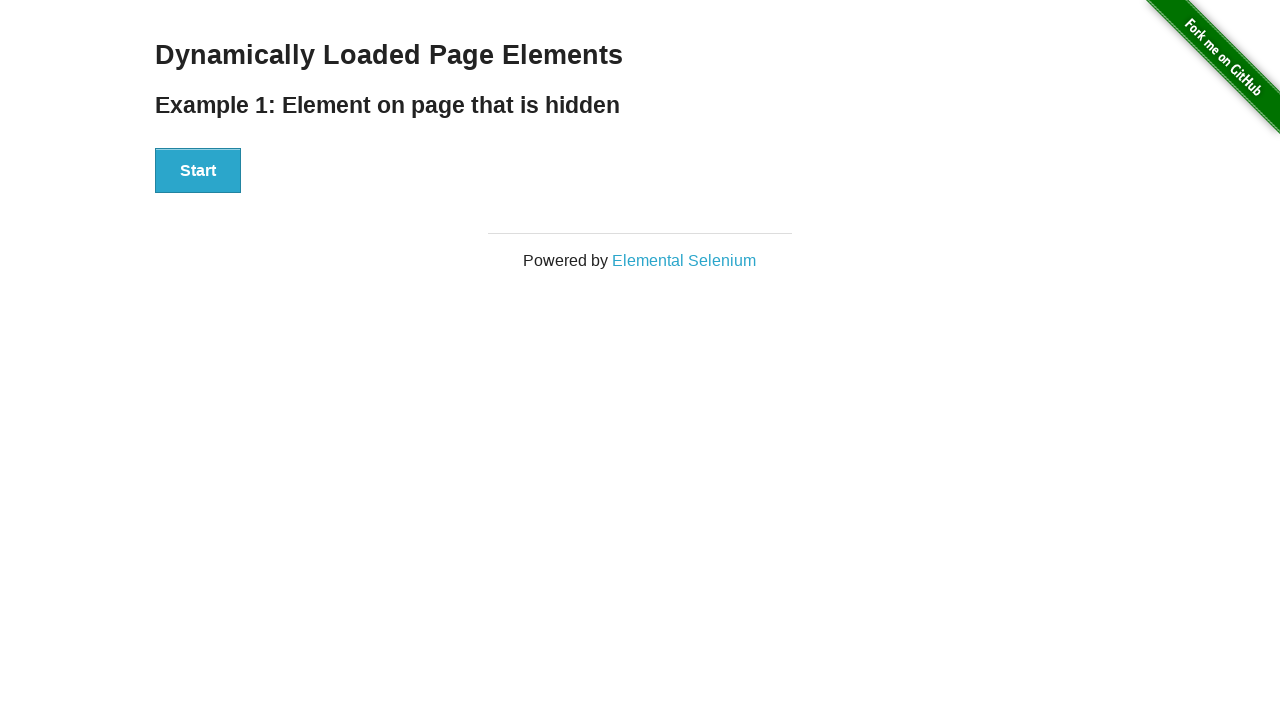

Clicked start button at (198, 171) on xpath=//*[@id="start"]/button
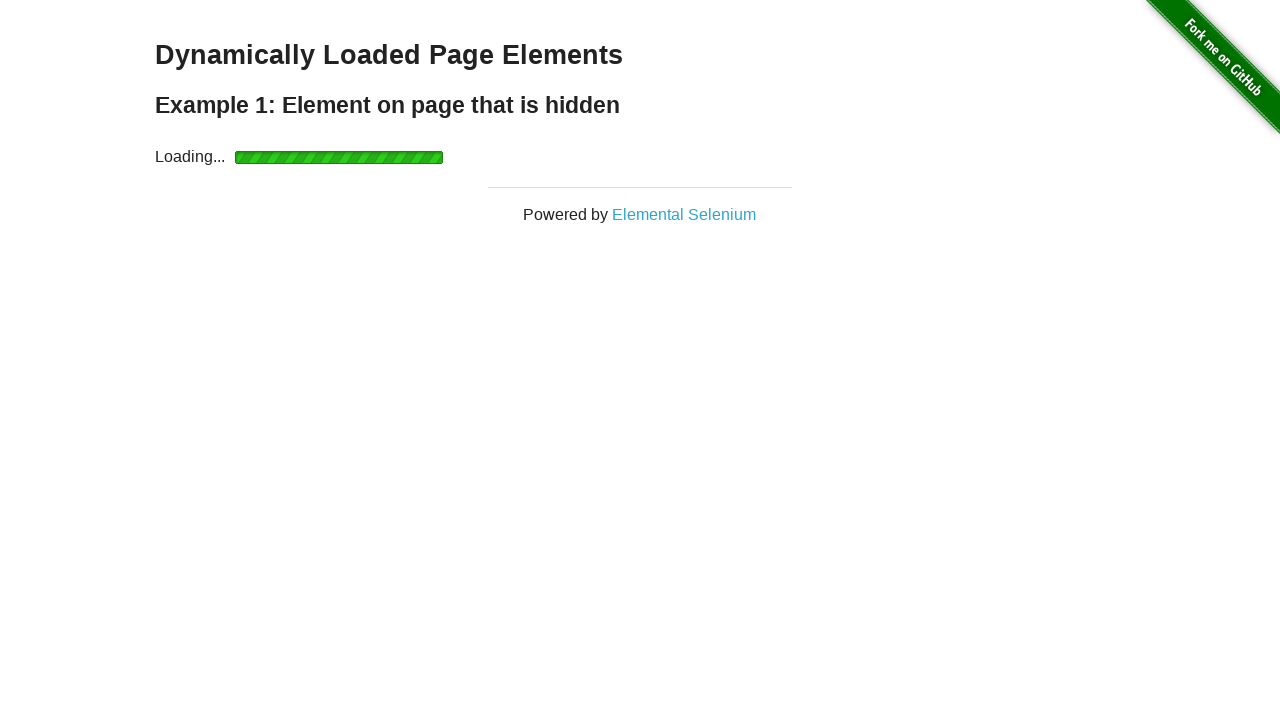

Waited for result to appear
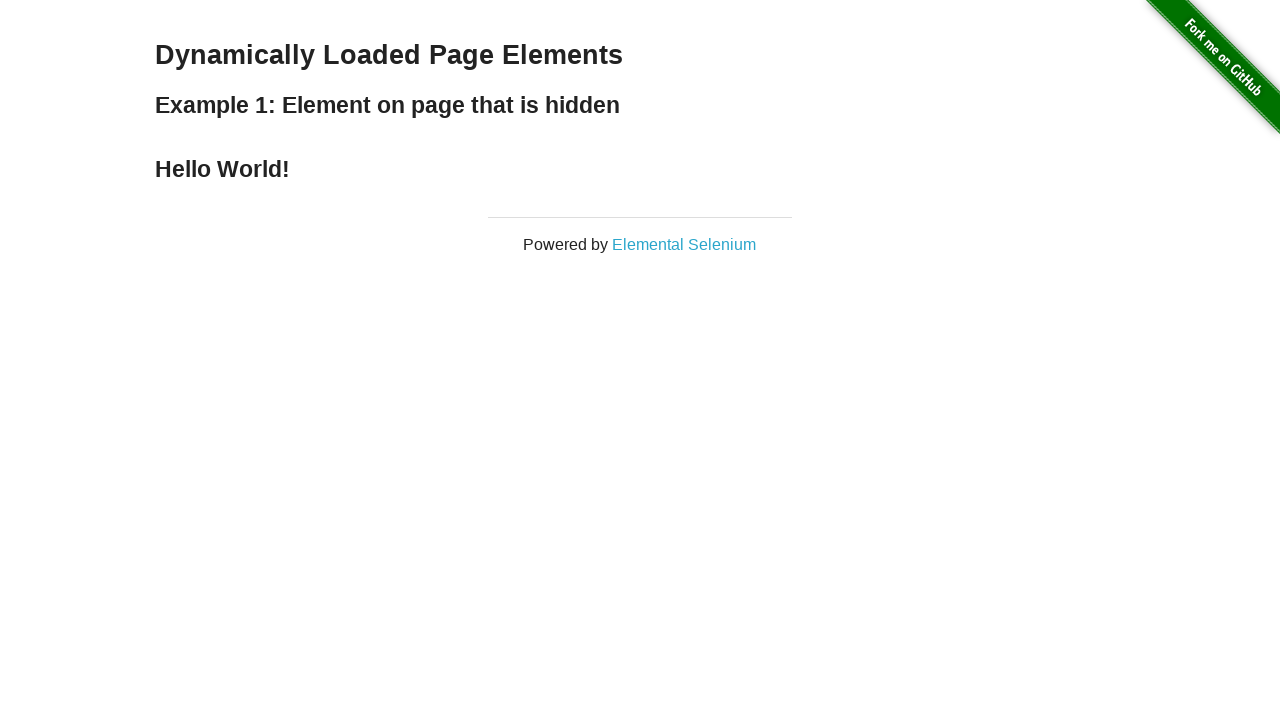

Navigated back to main page
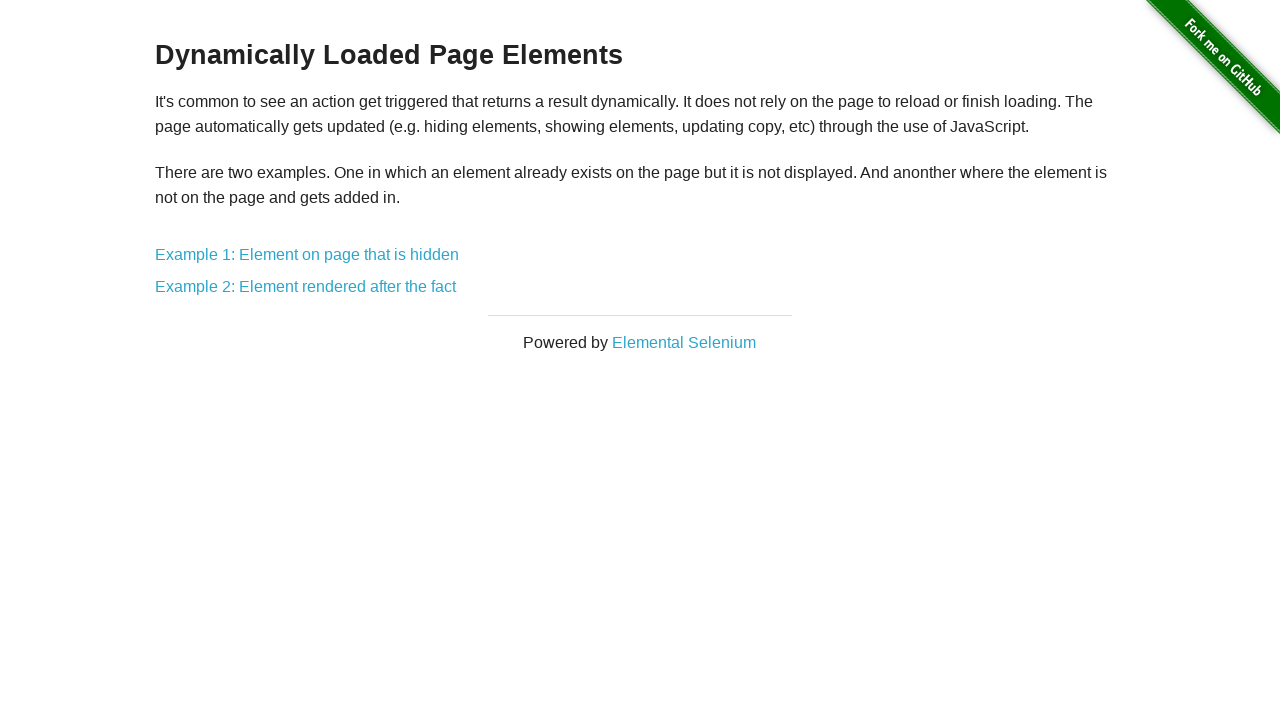

Clicked second example link at (306, 287) on xpath=//*[@id="content"]/div/a[2]
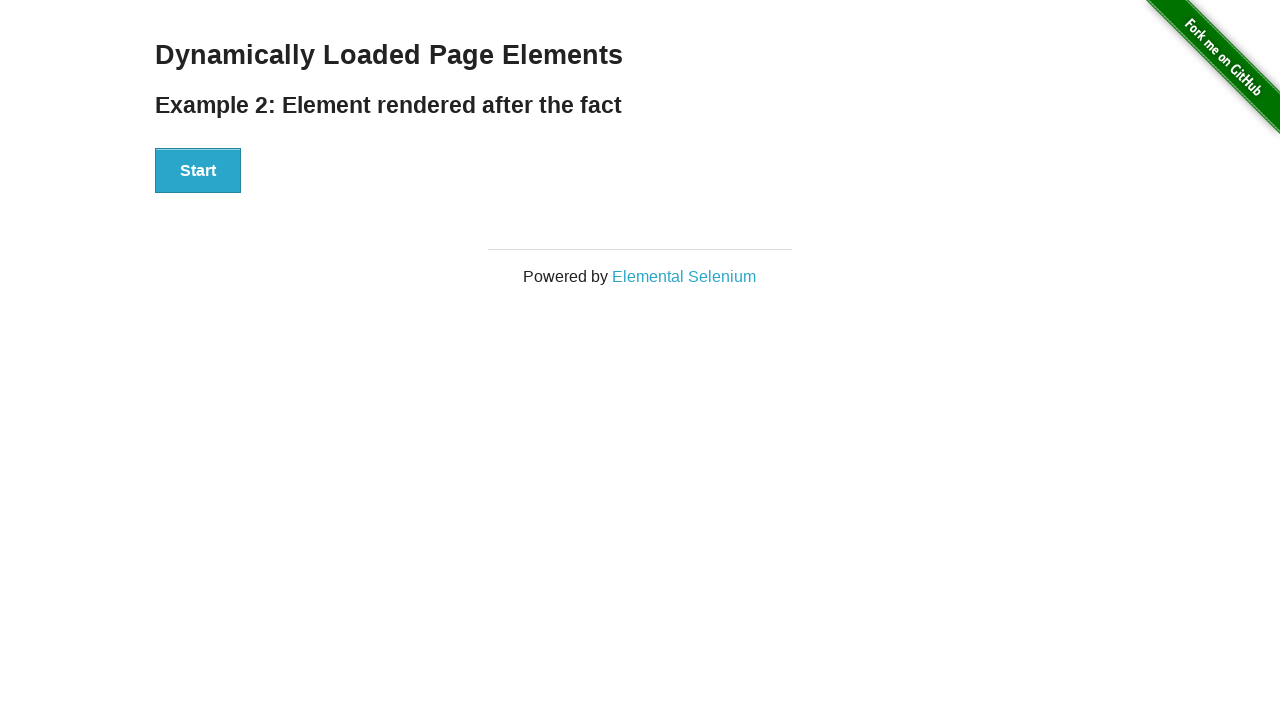

Clicked start button at (198, 171) on xpath=//*[@id="start"]/button
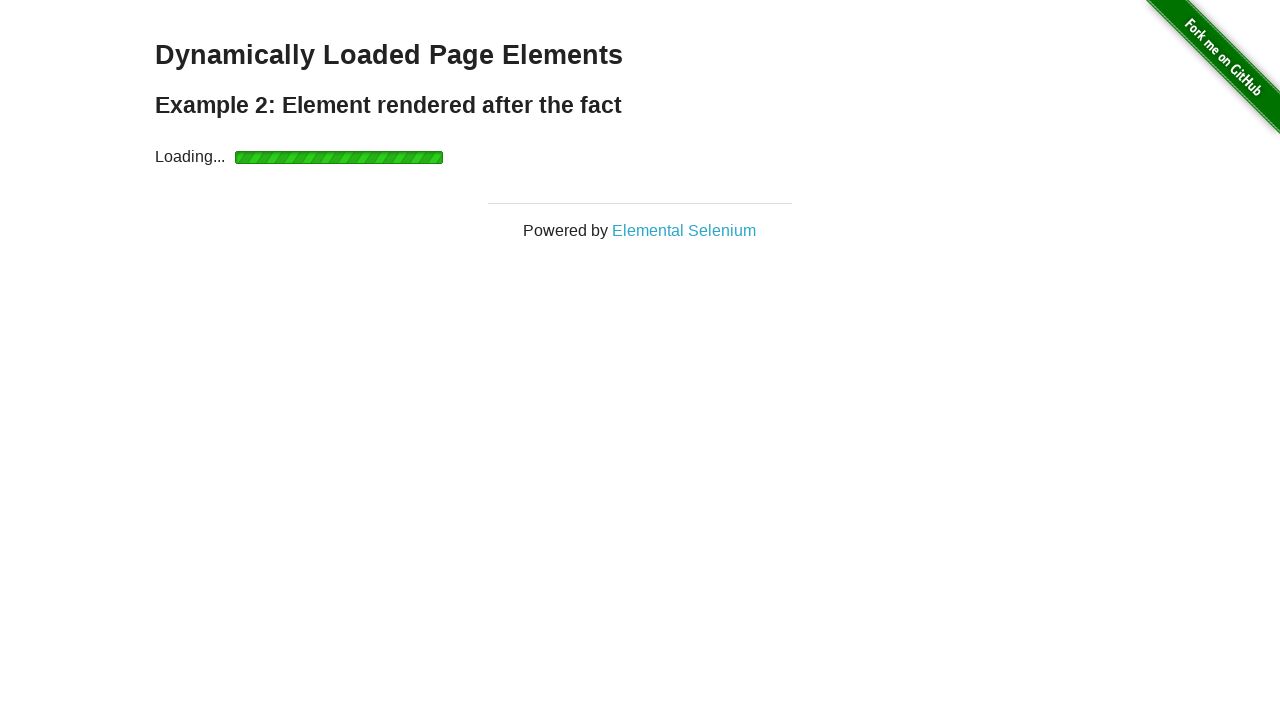

Waited for result to appear
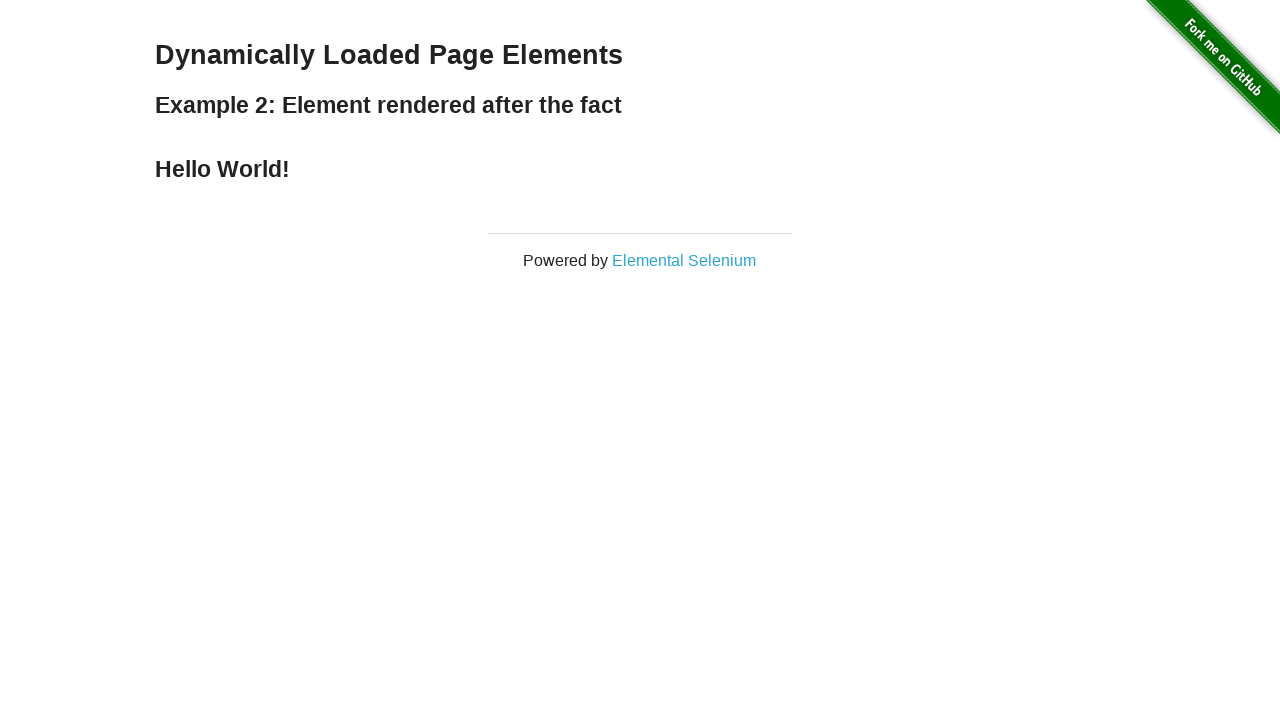

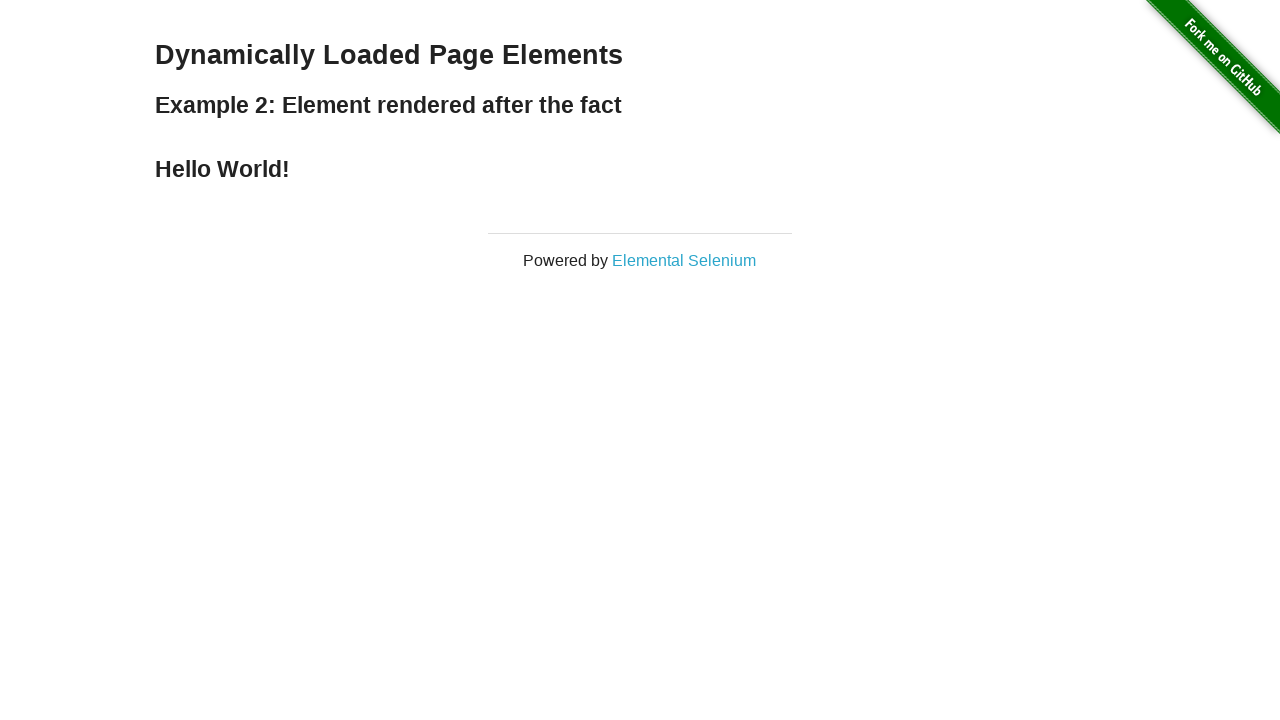